Tests navigation to the Catalog page and verifies that cat images are displayed.

Starting URL: https://cs1632.appspot.com/

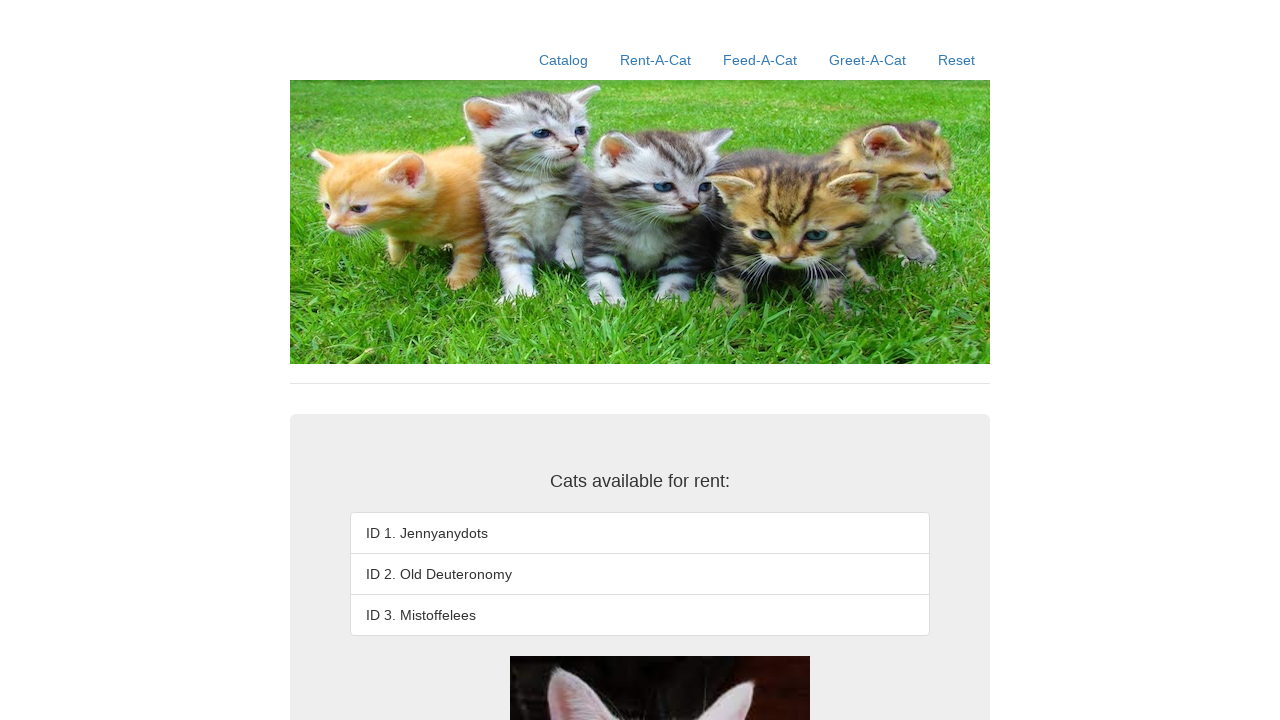

Clicked the Catalog link at (564, 60) on a:text('Catalog')
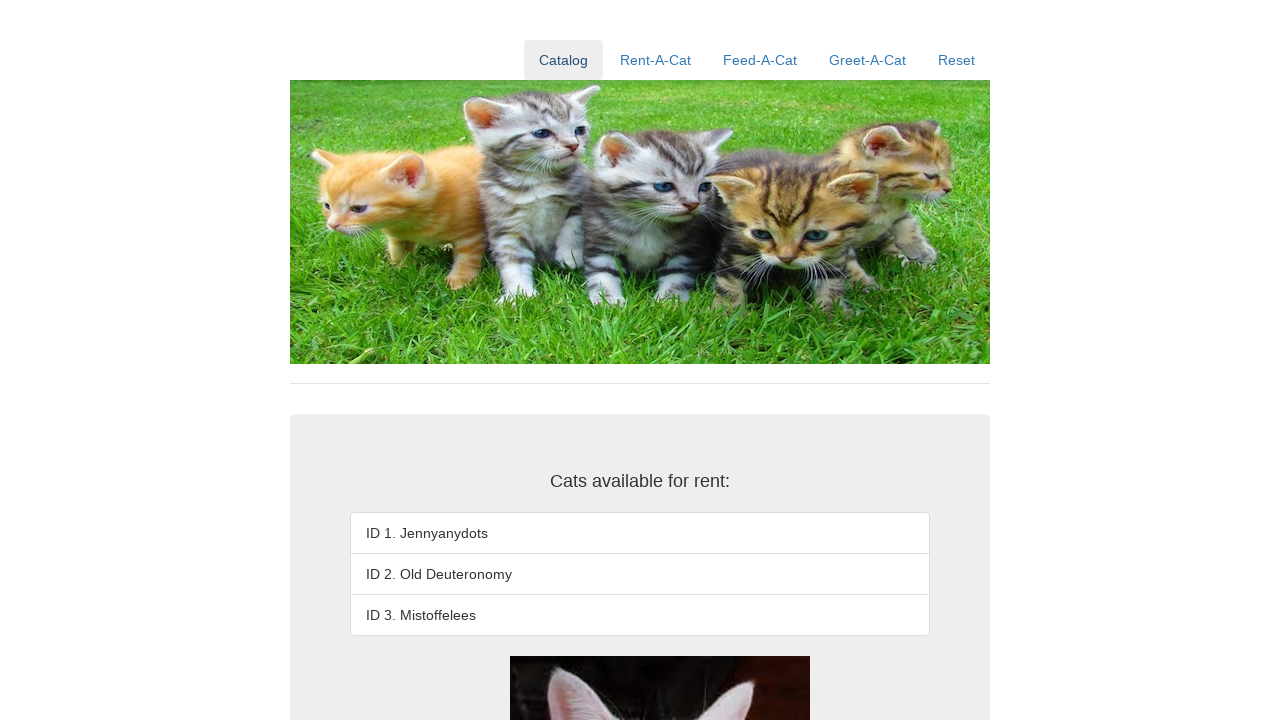

Cat image loaded and verified on Catalog page
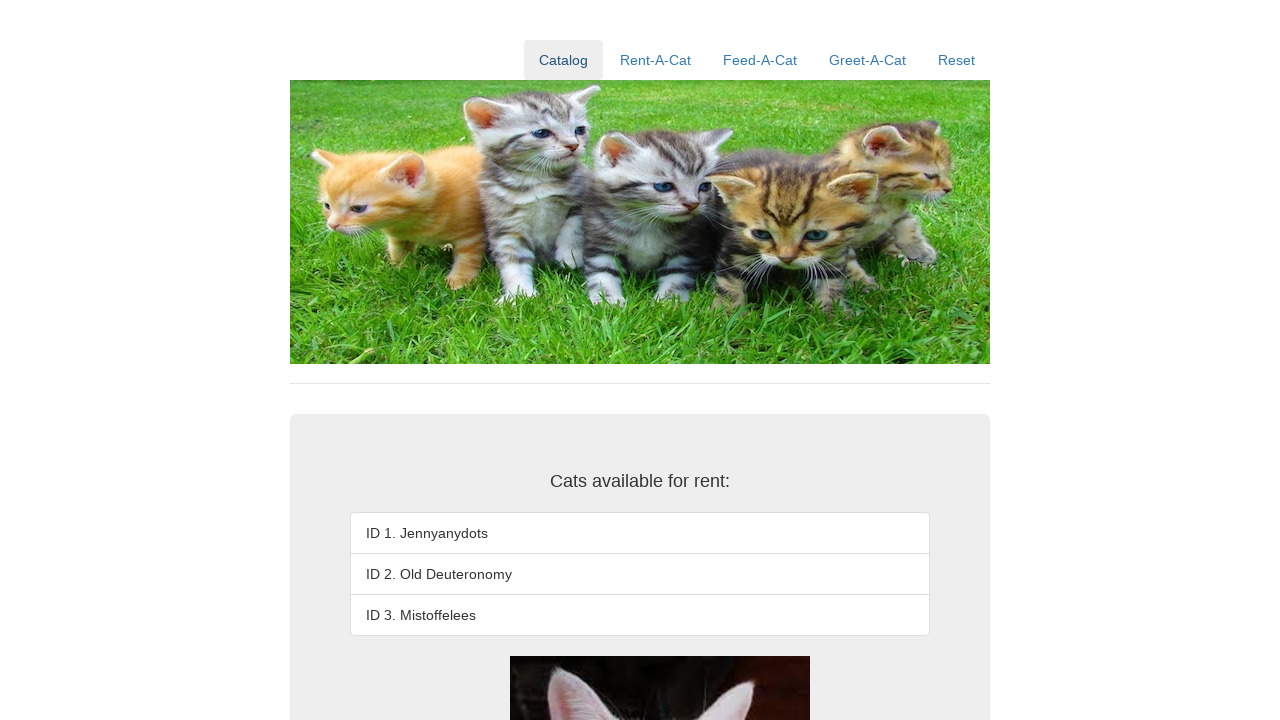

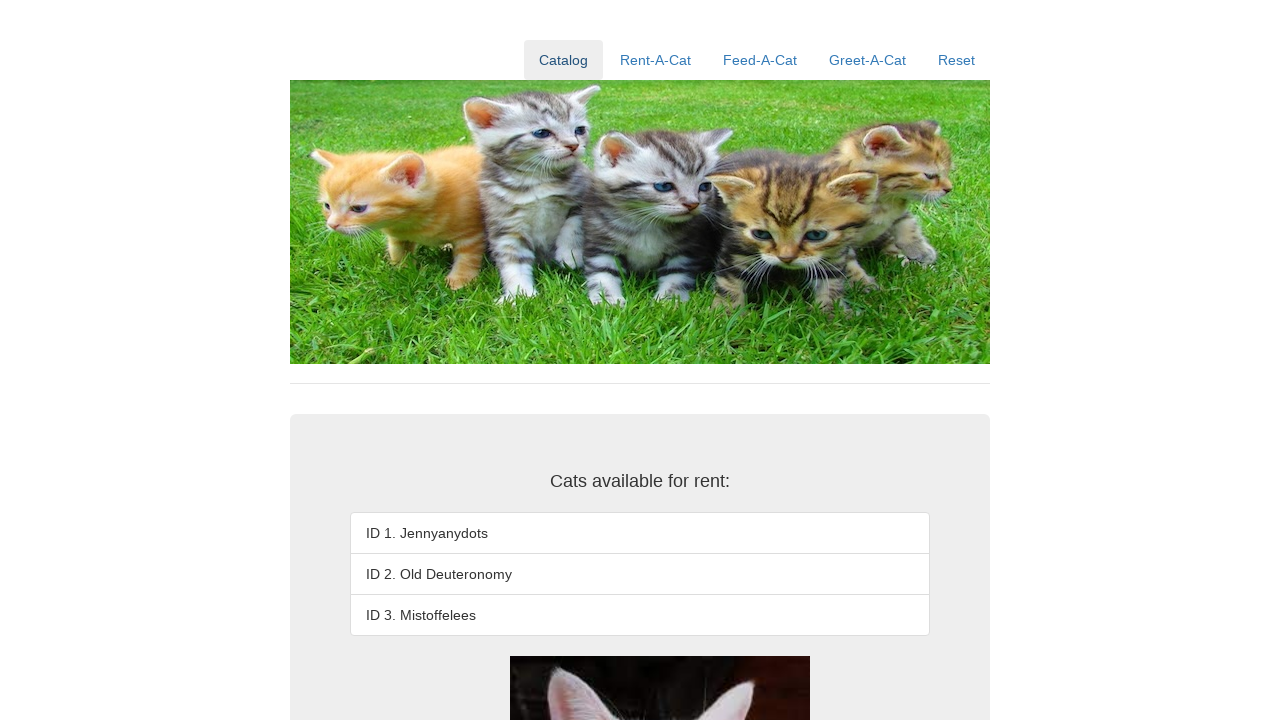